Tests color change button by clicking it multiple times to cycle through colors

Starting URL: https://seleniumbase.io/demo_page

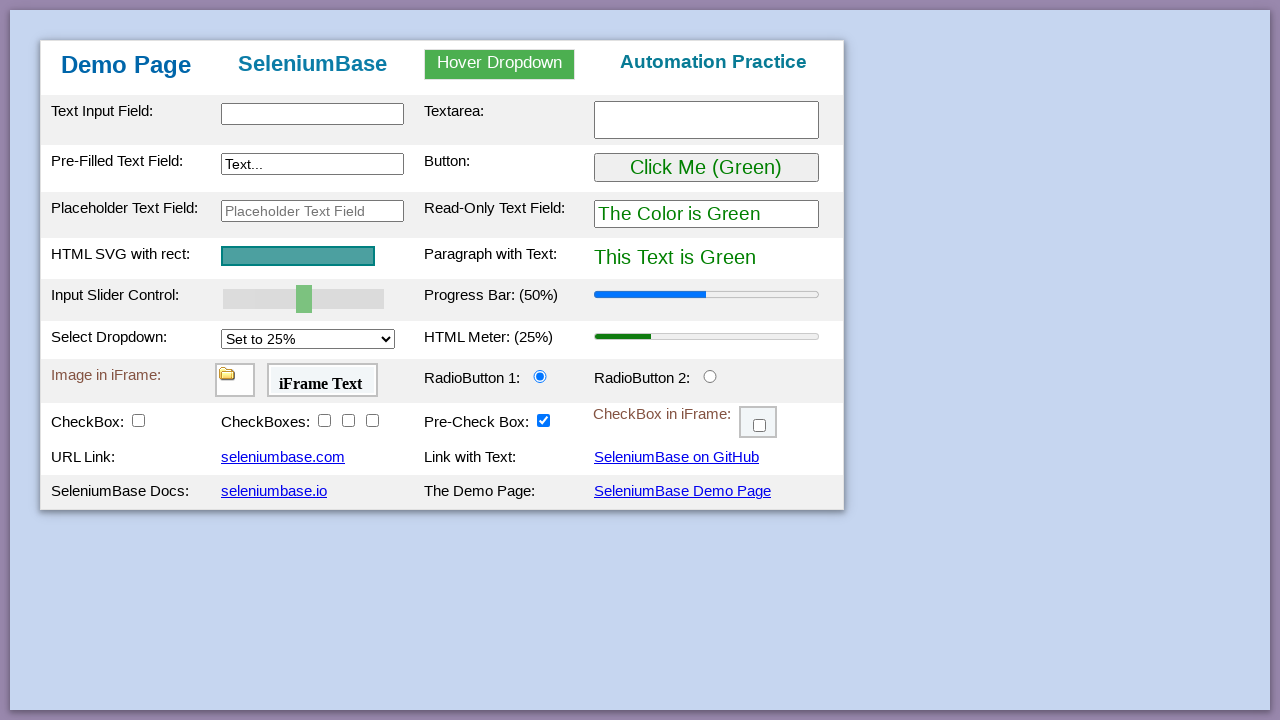

Clicked color change button to cycle to Purple at (706, 168) on #myButton
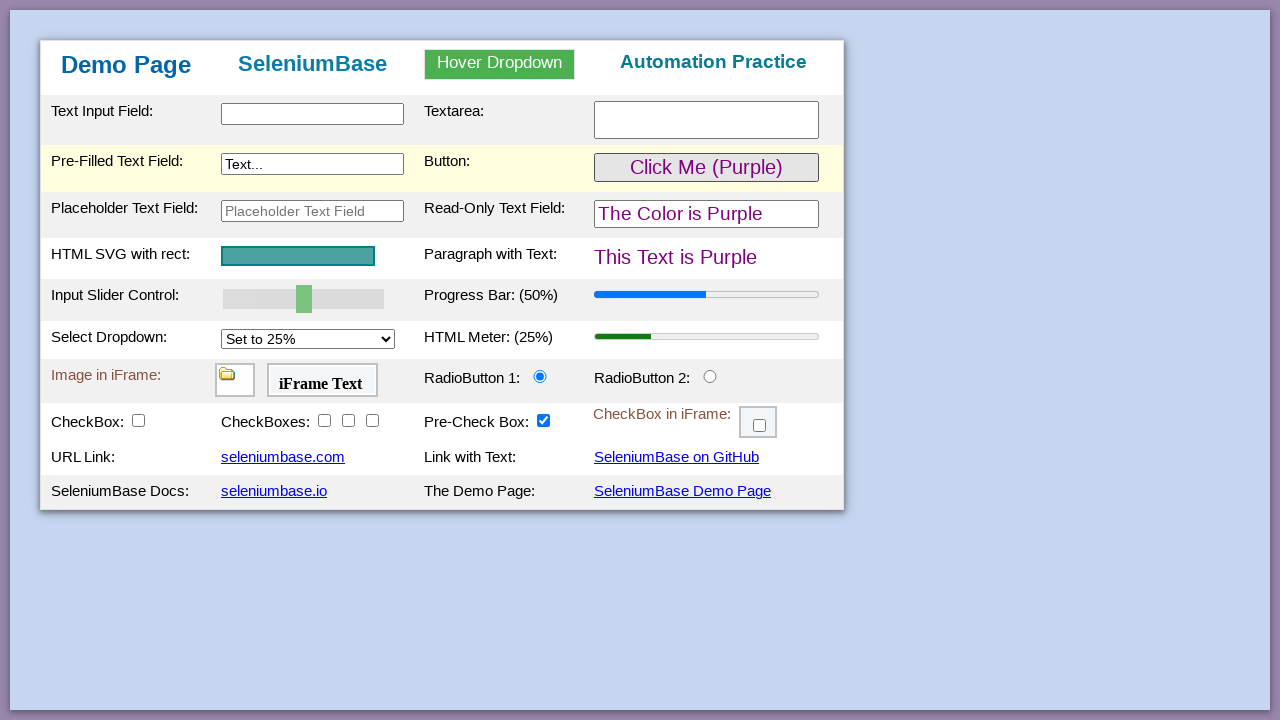

Verified button changed to Purple color
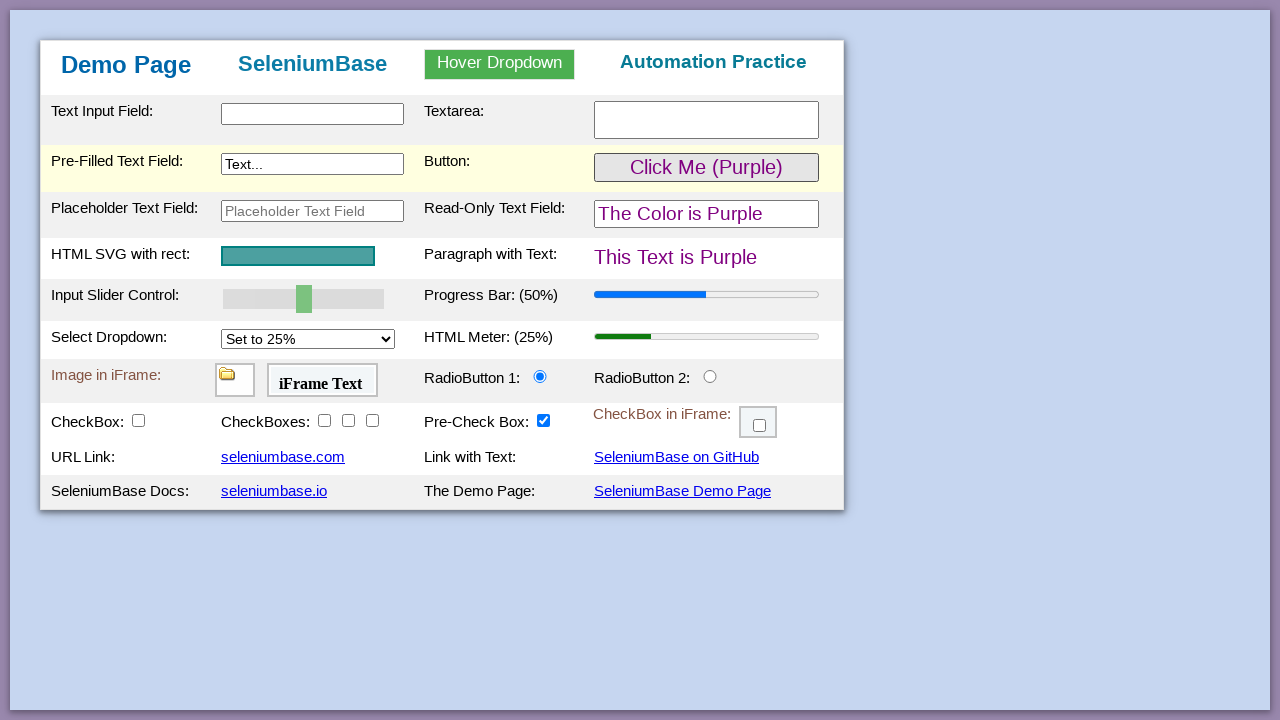

Clicked color change button to cycle to Green at (706, 168) on #myButton
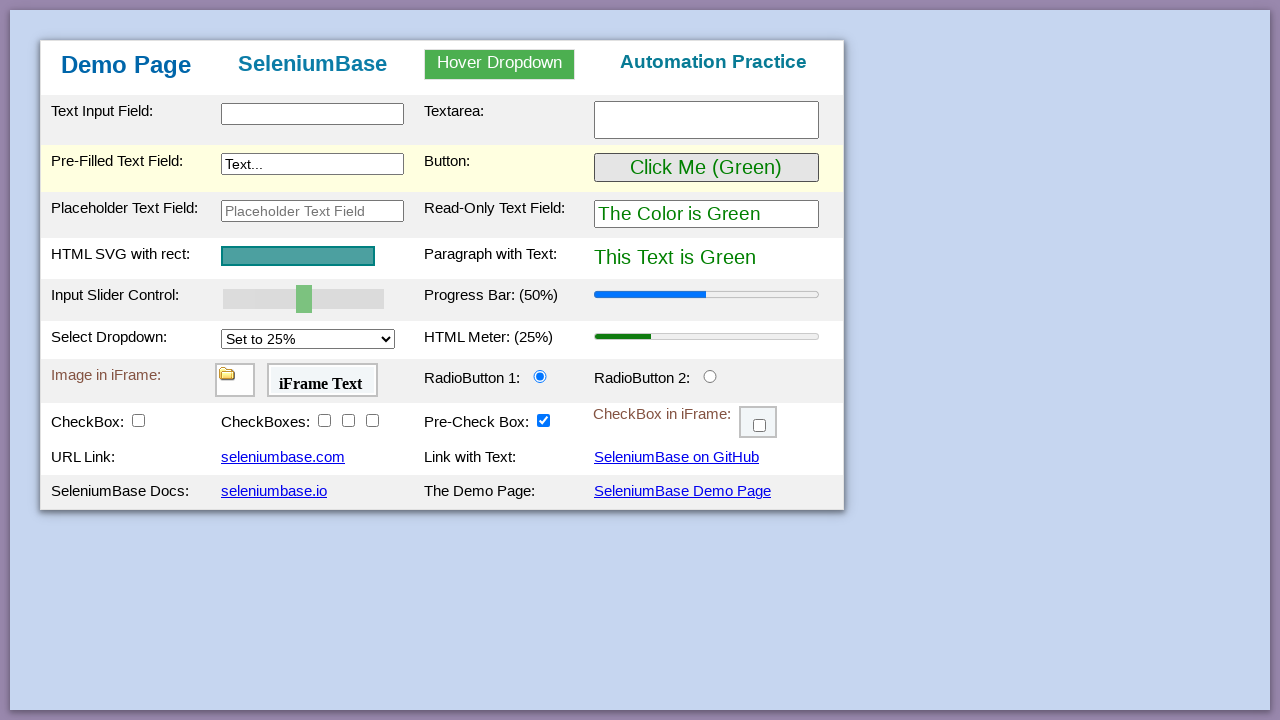

Verified button changed to Green color - color cycle complete
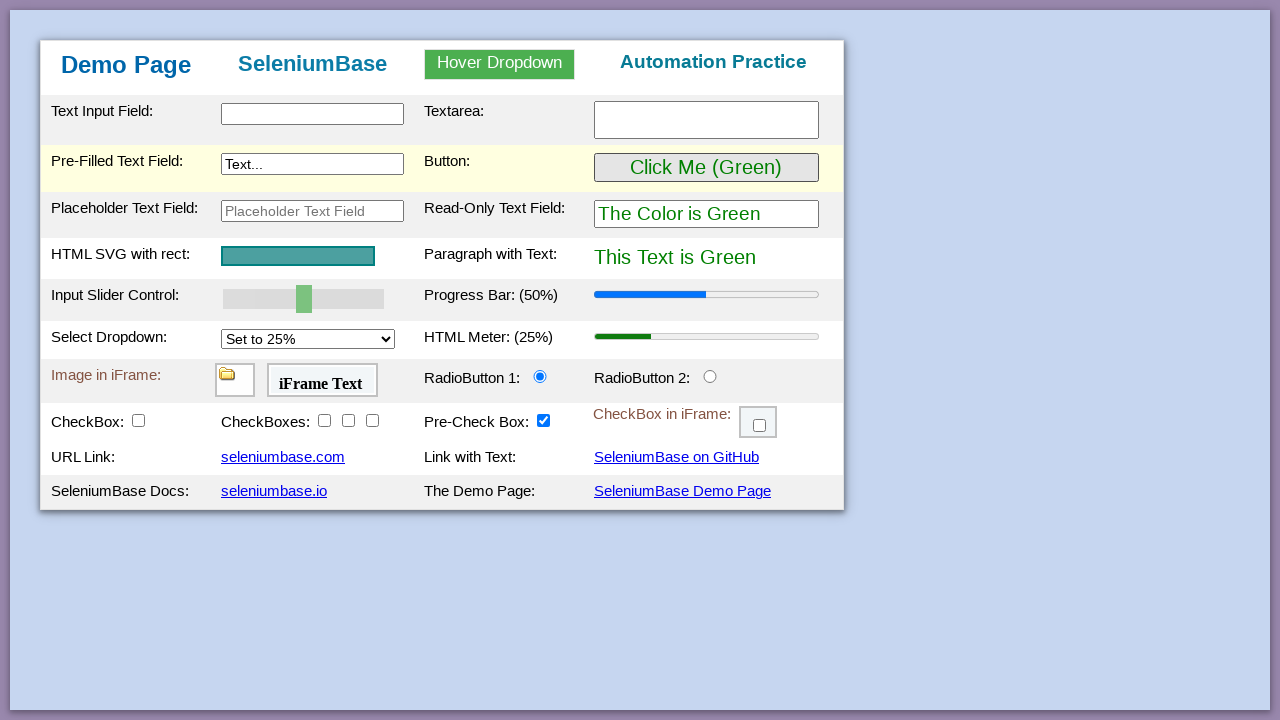

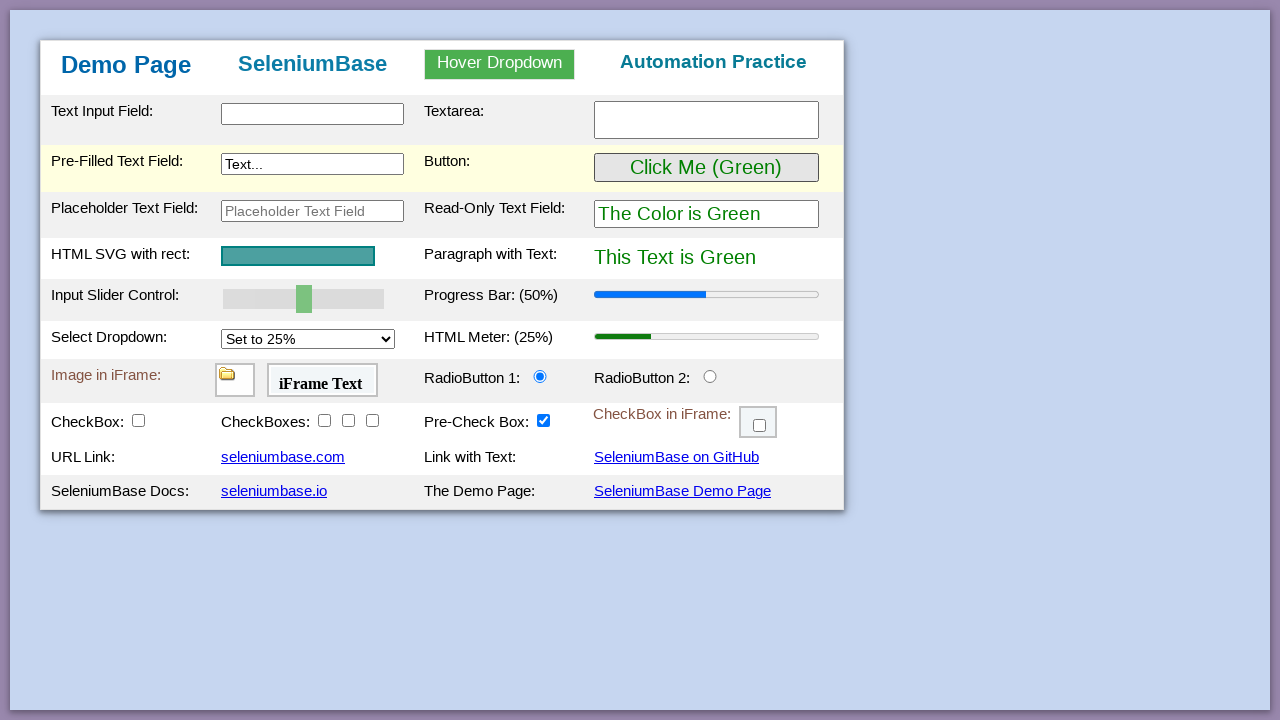